Tests web table interaction by finding a row containing a specific name and clicking its associated checkbox using dynamic XPath navigation

Starting URL: https://www.hyrtutorials.com/p/add-padding-to-containers.html

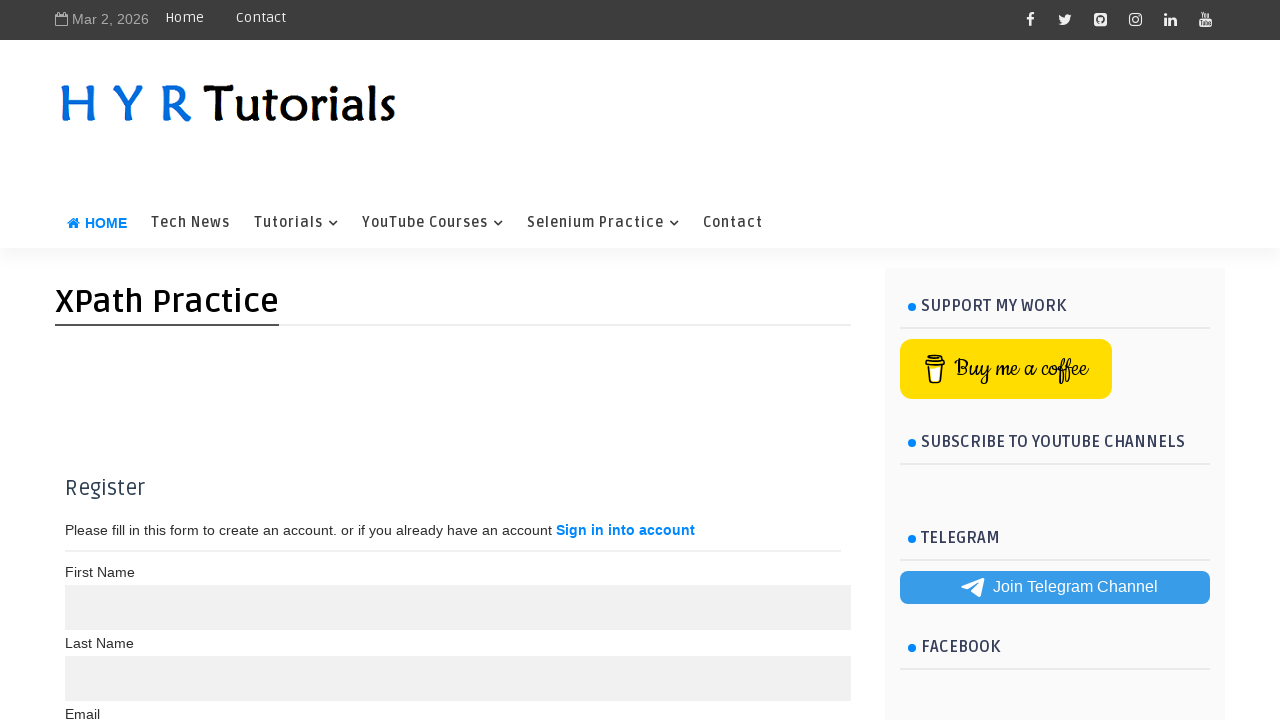

Waited for page to load (domcontentloaded)
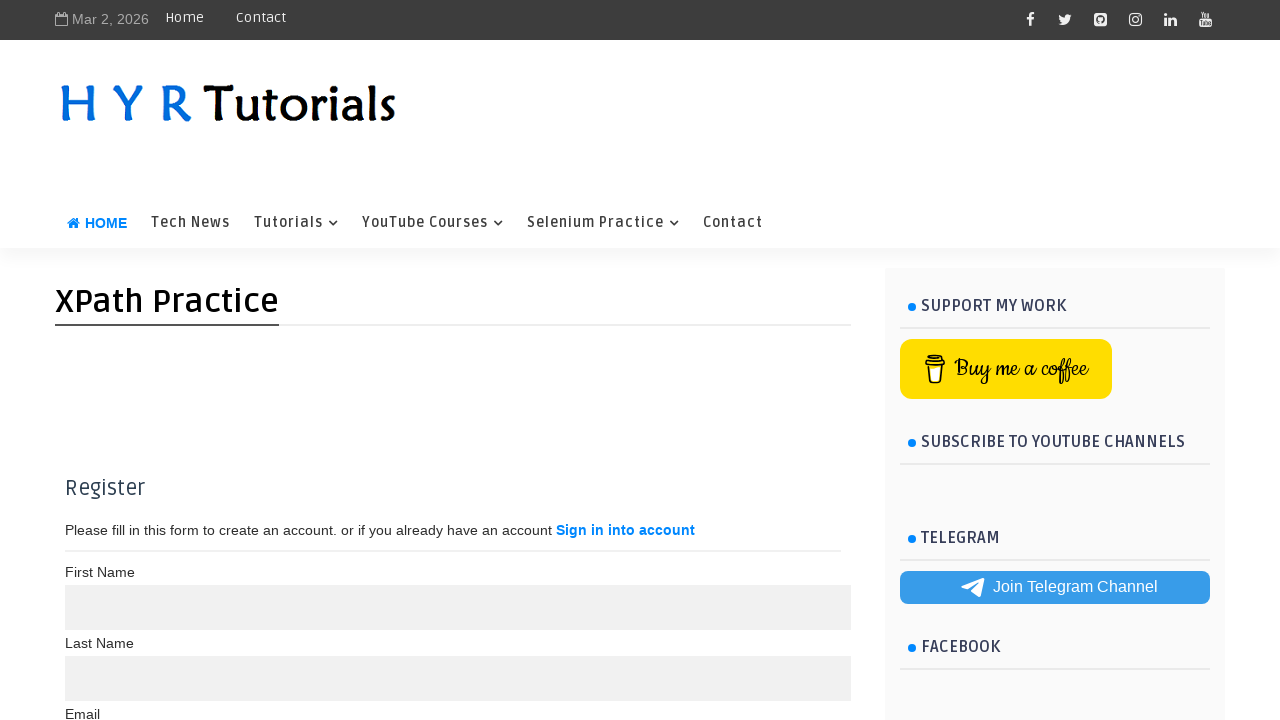

Clicked checkbox in row containing 'Maria Anders' using dynamic XPath navigation at (84, 360) on xpath=//td[contains(text(),'Maria Anders')]/preceding-sibling::td/input[@type='c
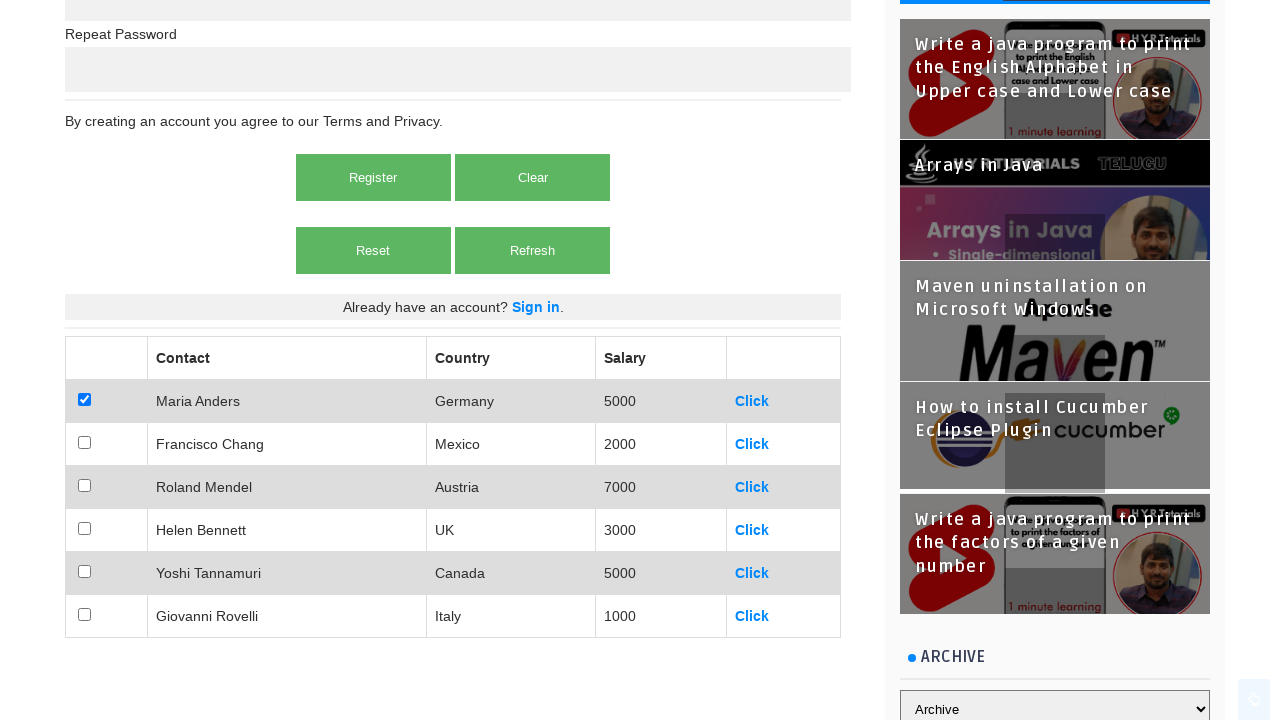

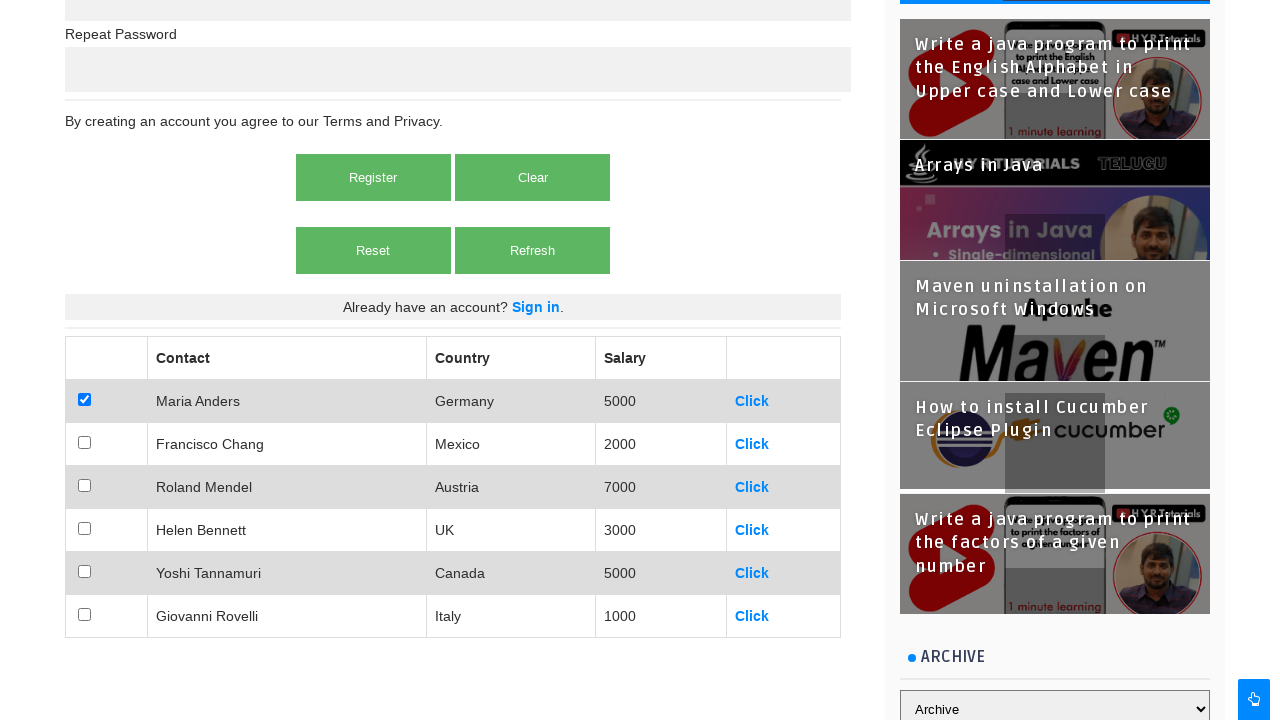